Tests dynamic properties page by waiting for various elements to become clickable, change color, and become visible after delays

Starting URL: https://demoqa.com/dynamic-properties

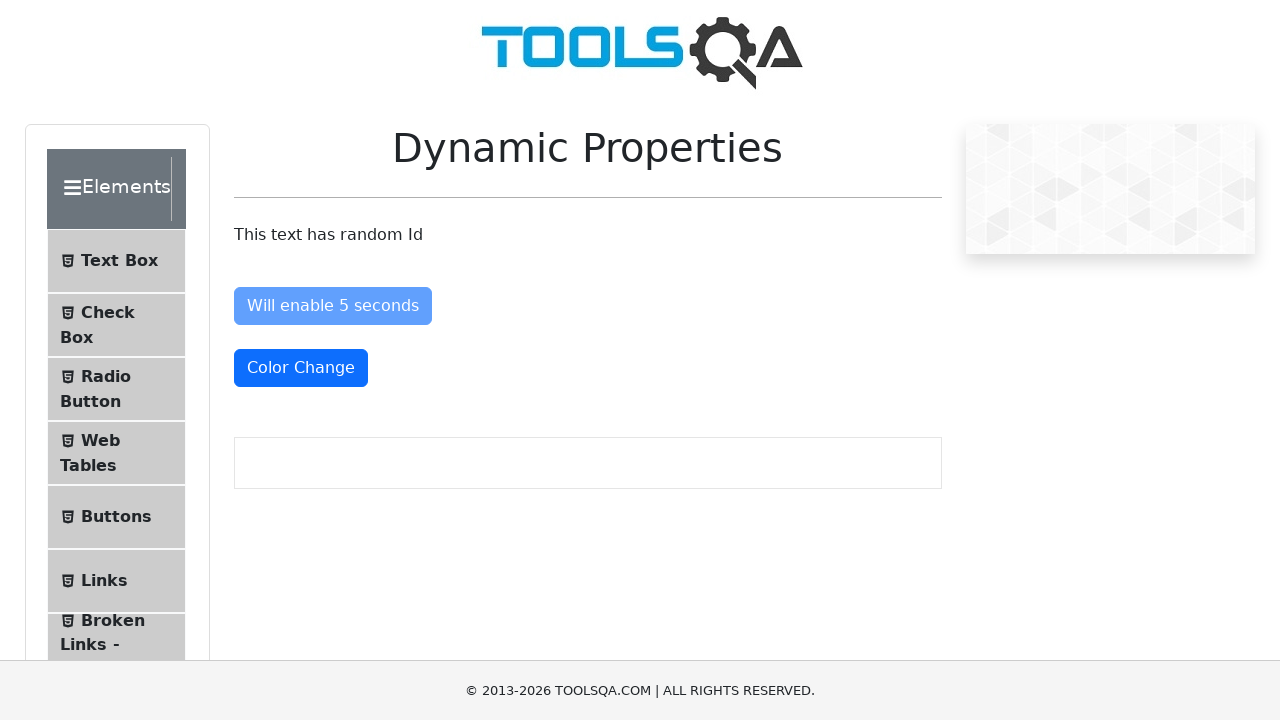

Waited for Enable After button to become visible
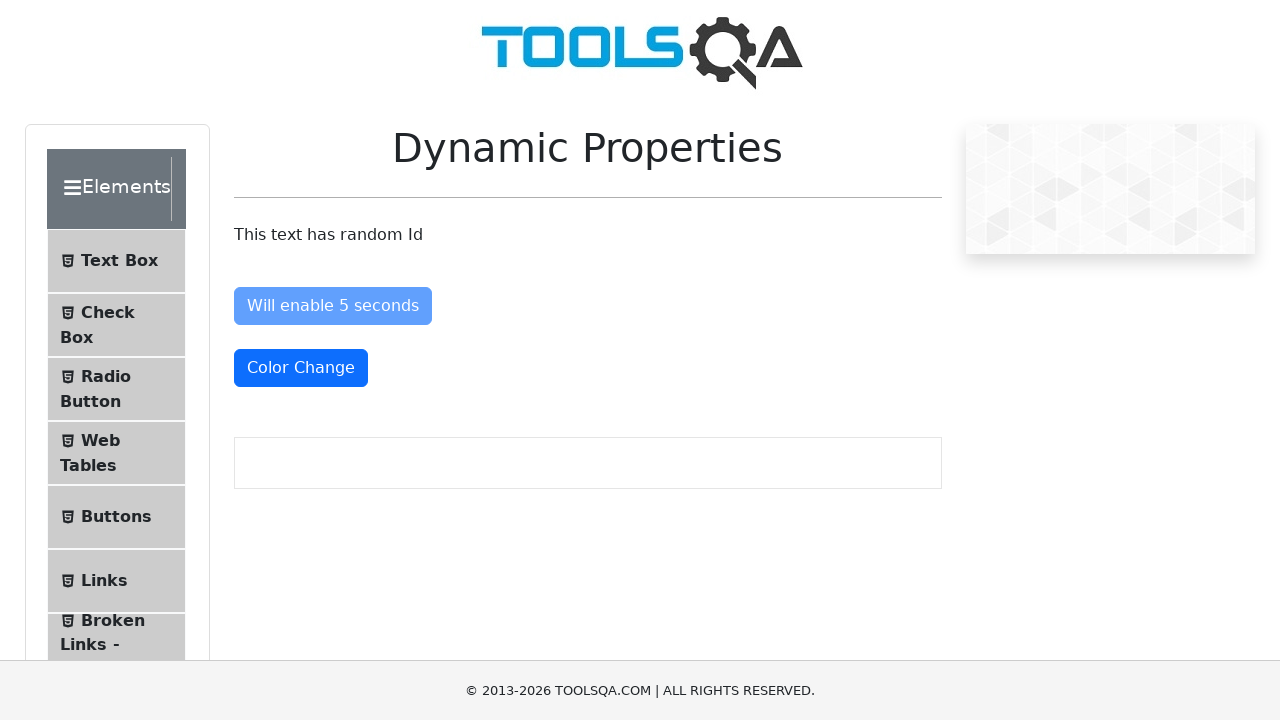

Verified Enable After button is visible
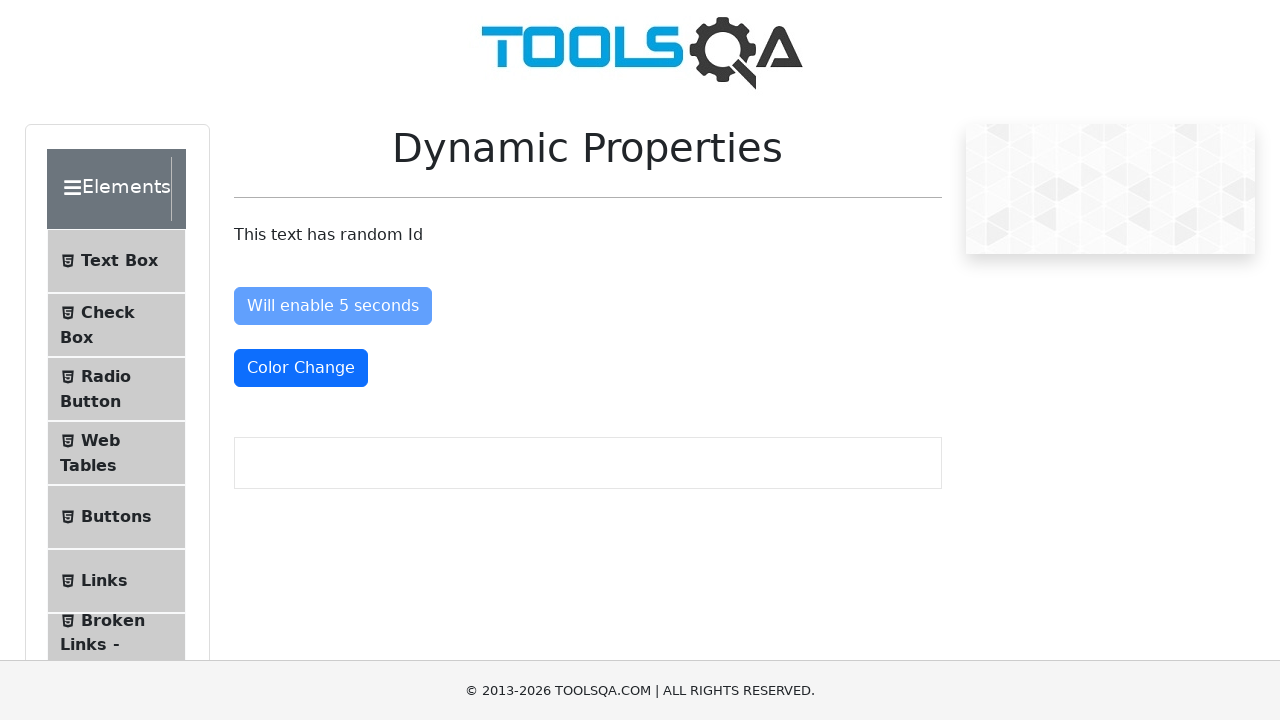

Located the Enable After button element
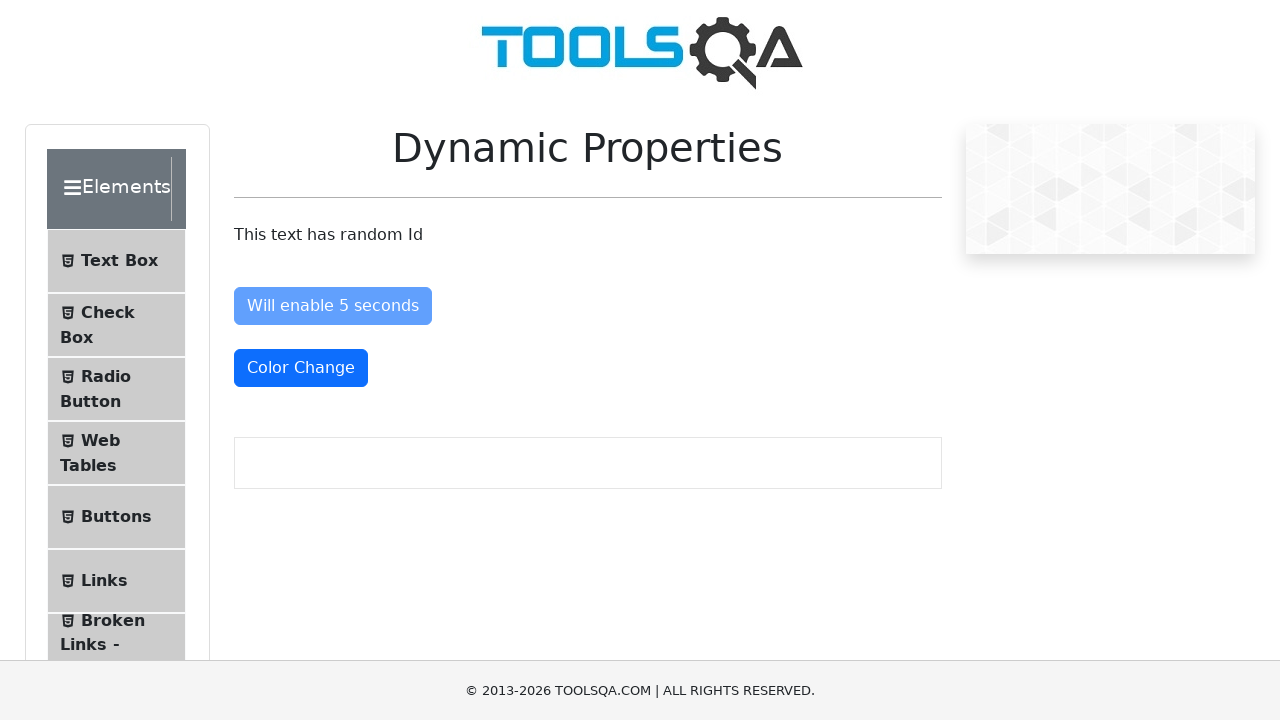

Verified Enable After button is attached to DOM
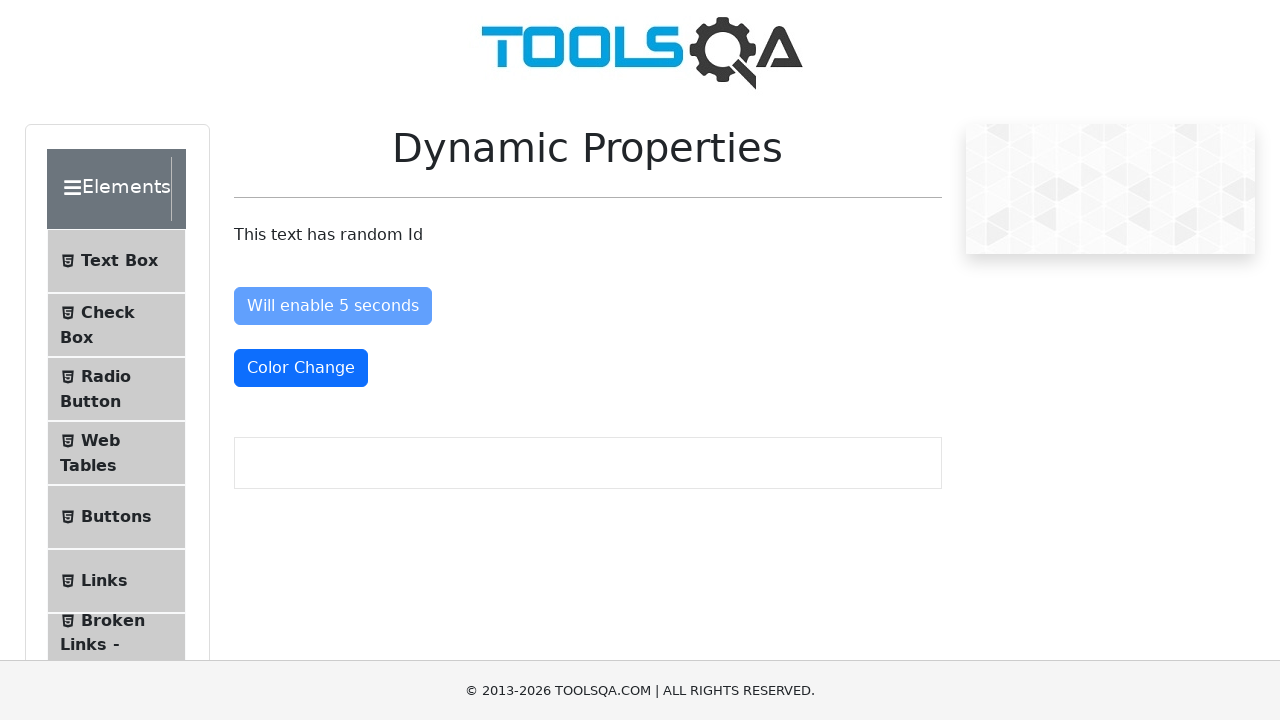

Enable After button became enabled (clickable)
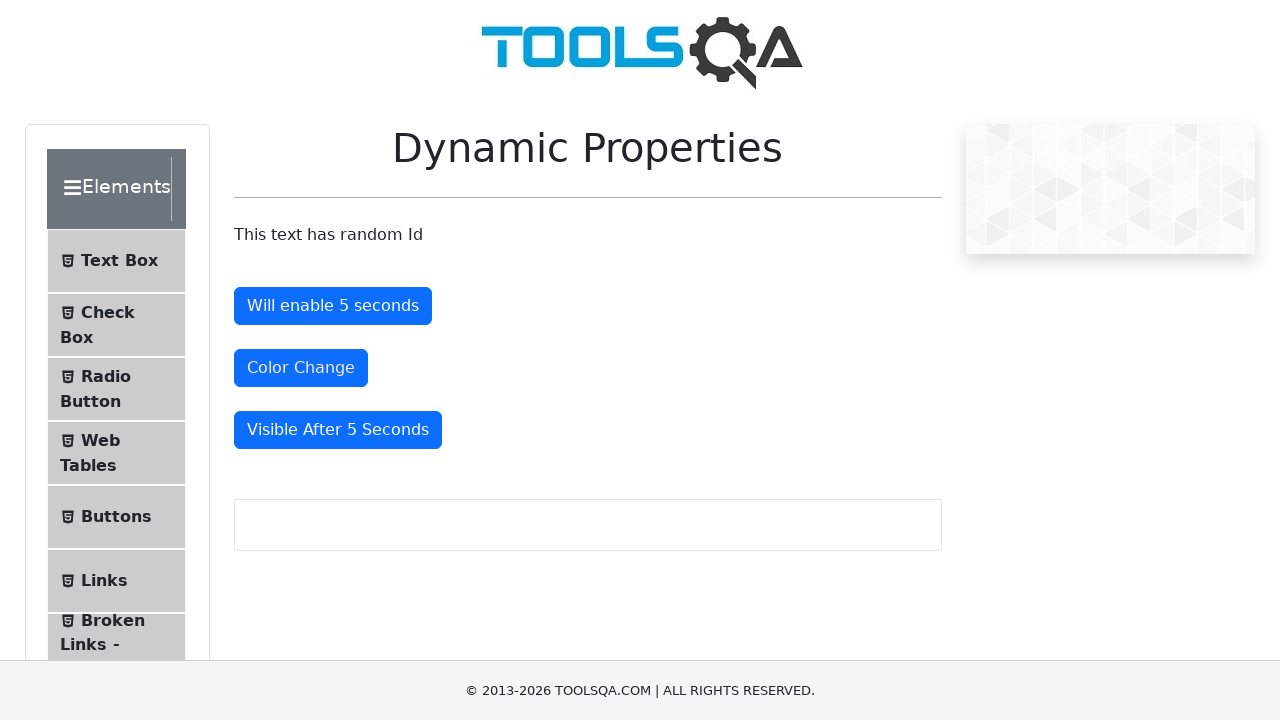

Color Change button acquired text-danger class
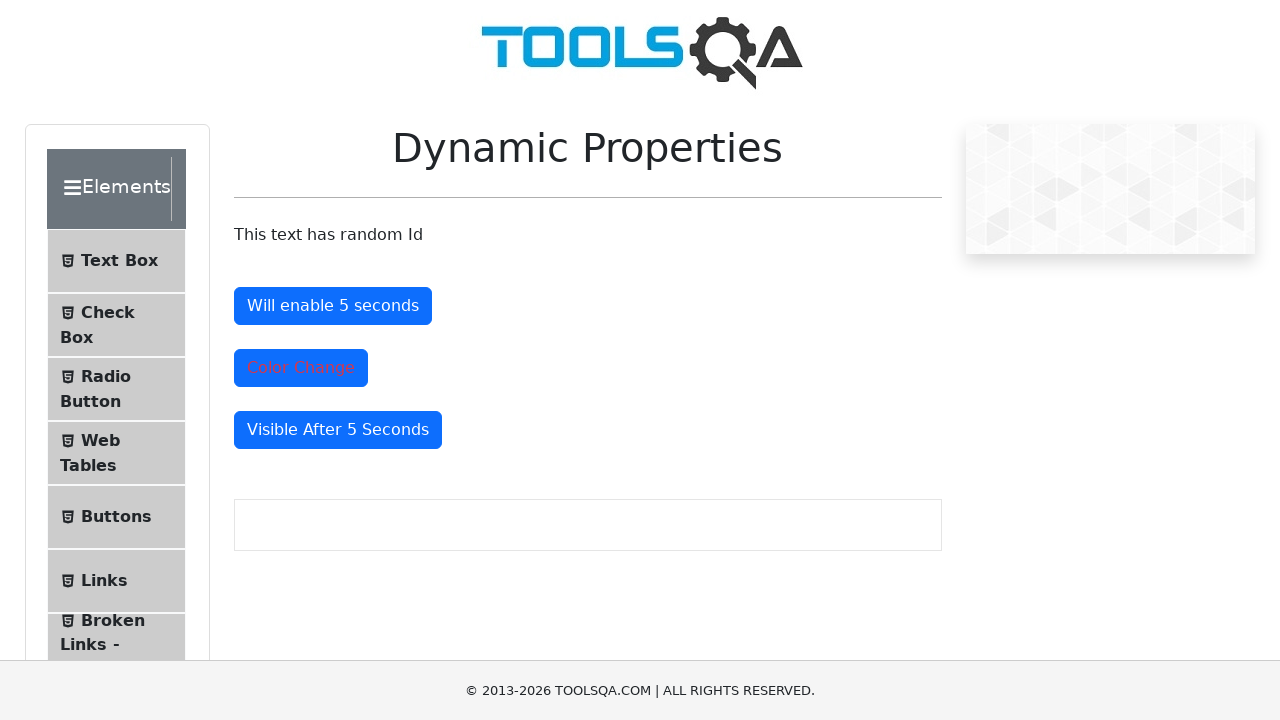

Color Change button text turned red (rgb(220, 53, 69))
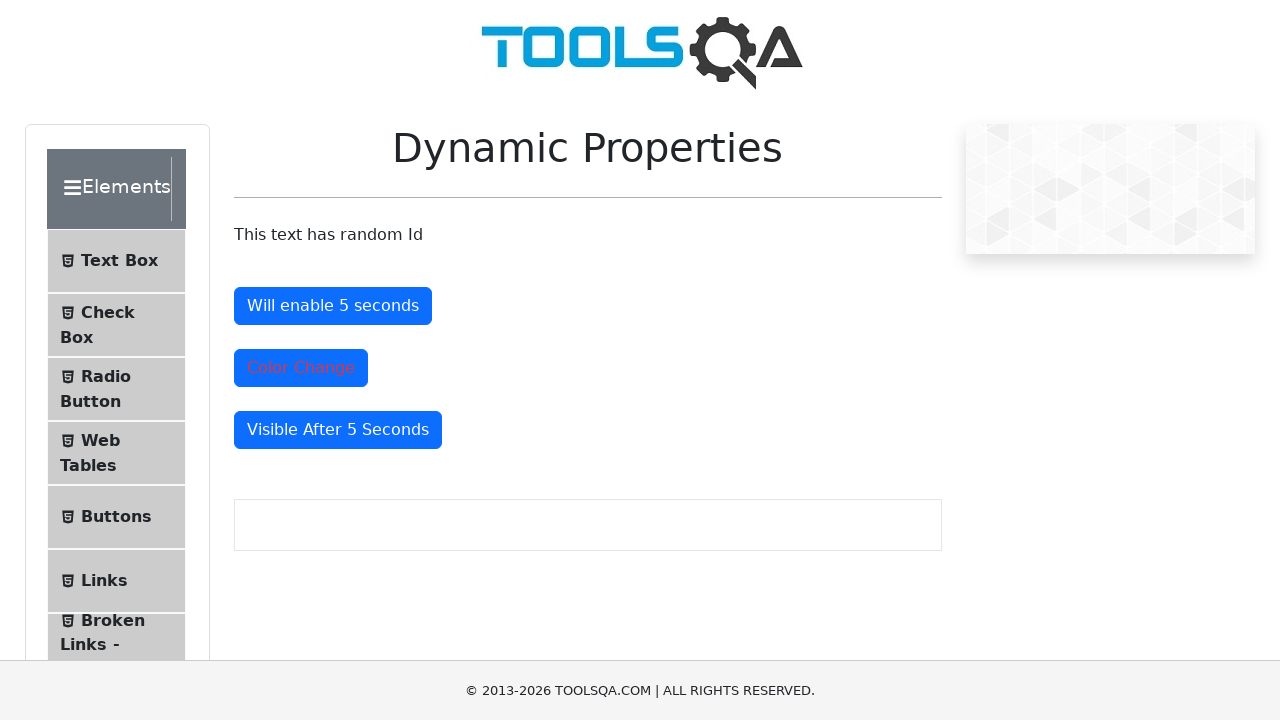

Visible After button became visible on page
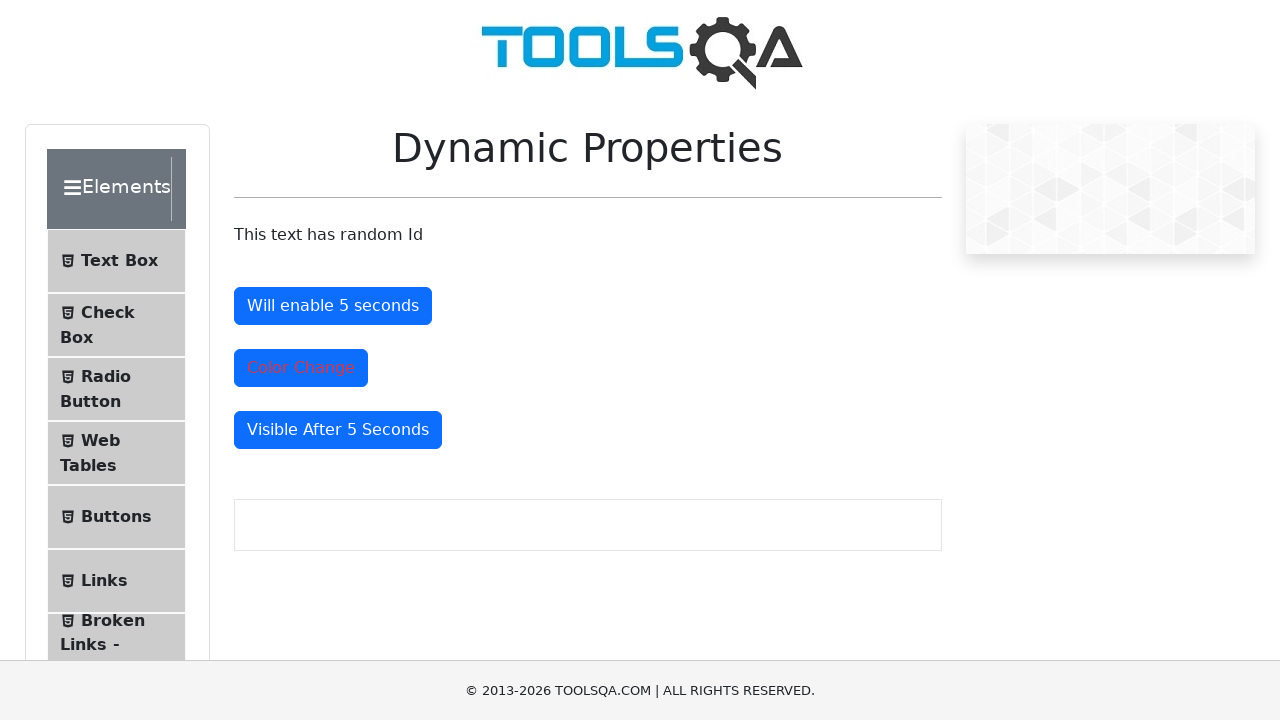

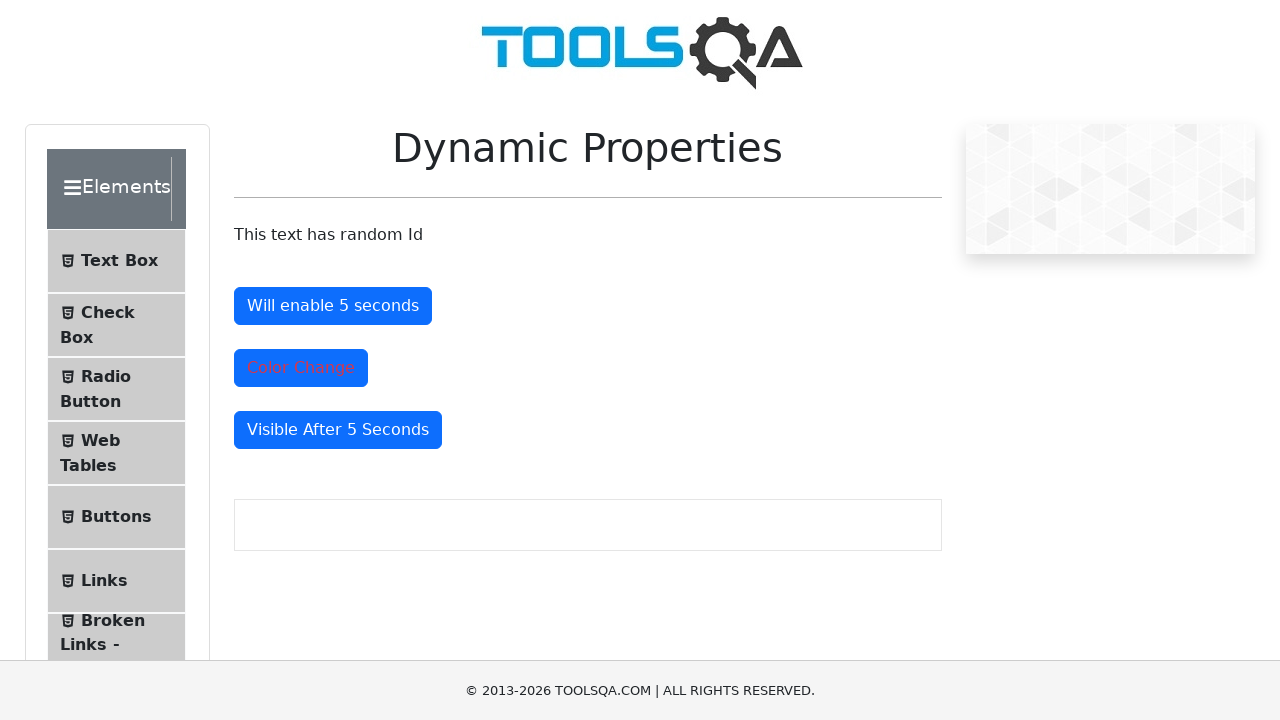